Tests that a Bilibili live streaming room page loads correctly by verifying the presence of chat and danmaku (bullet comment) UI elements like chat containers, user names, and message content areas.

Starting URL: https://live.bilibili.com/22603245

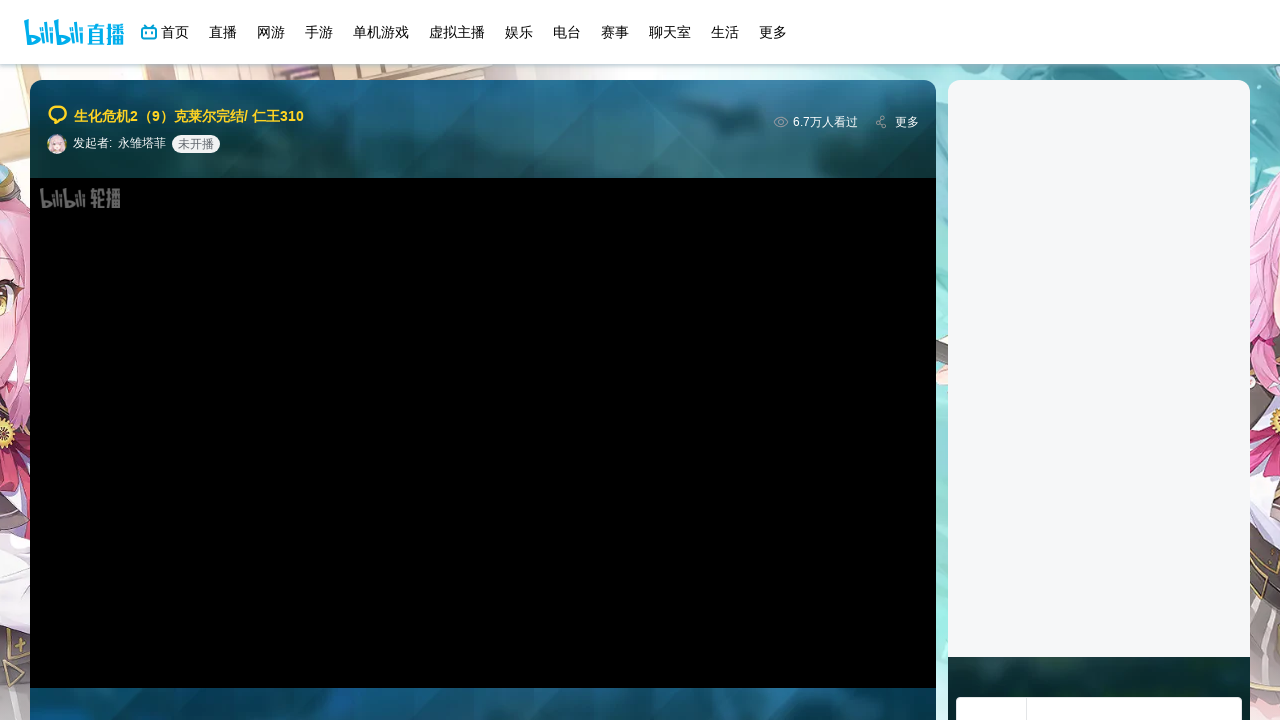

Waited 8 seconds for Bilibili live page to fully load
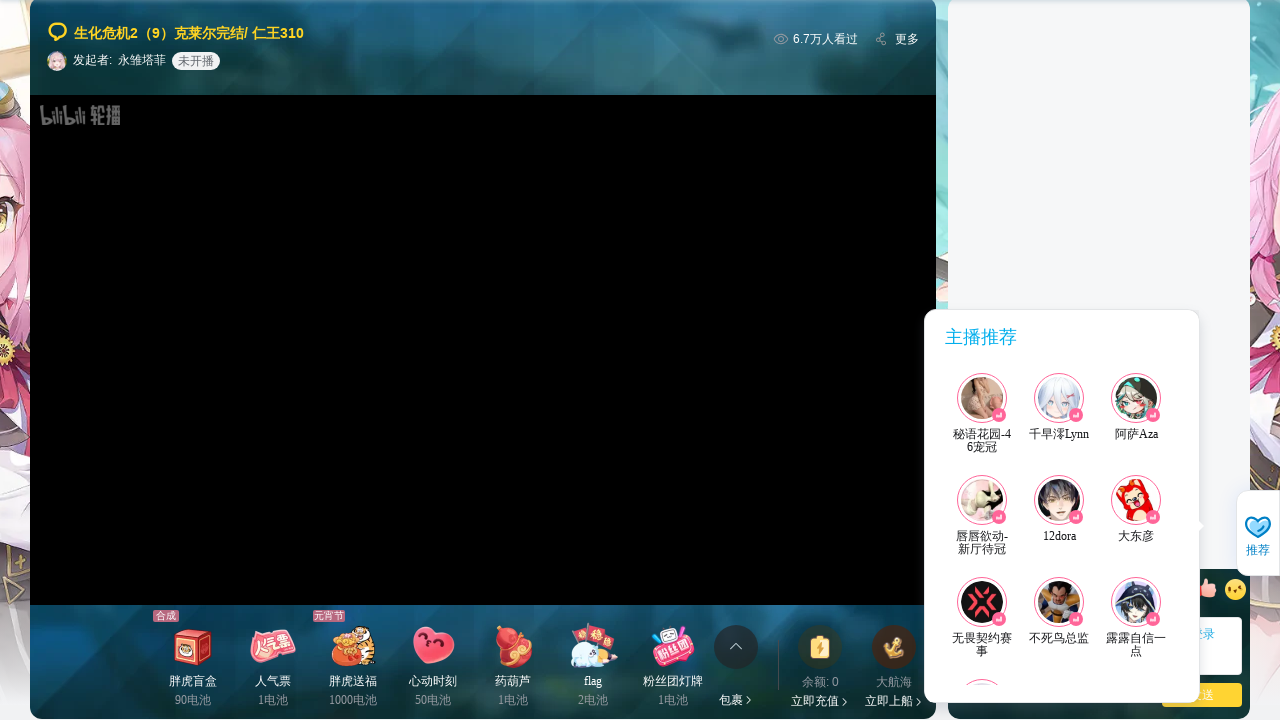

Chat container (#chat-items) appeared on page
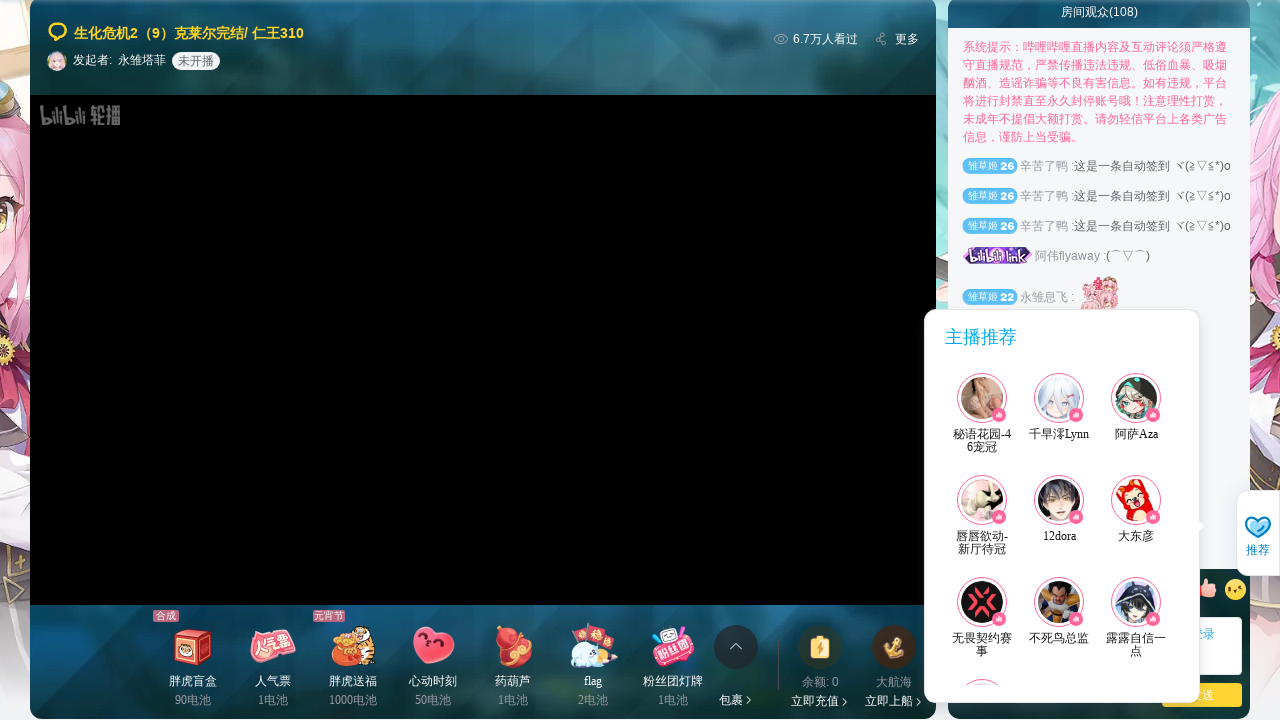

First chat item element loaded
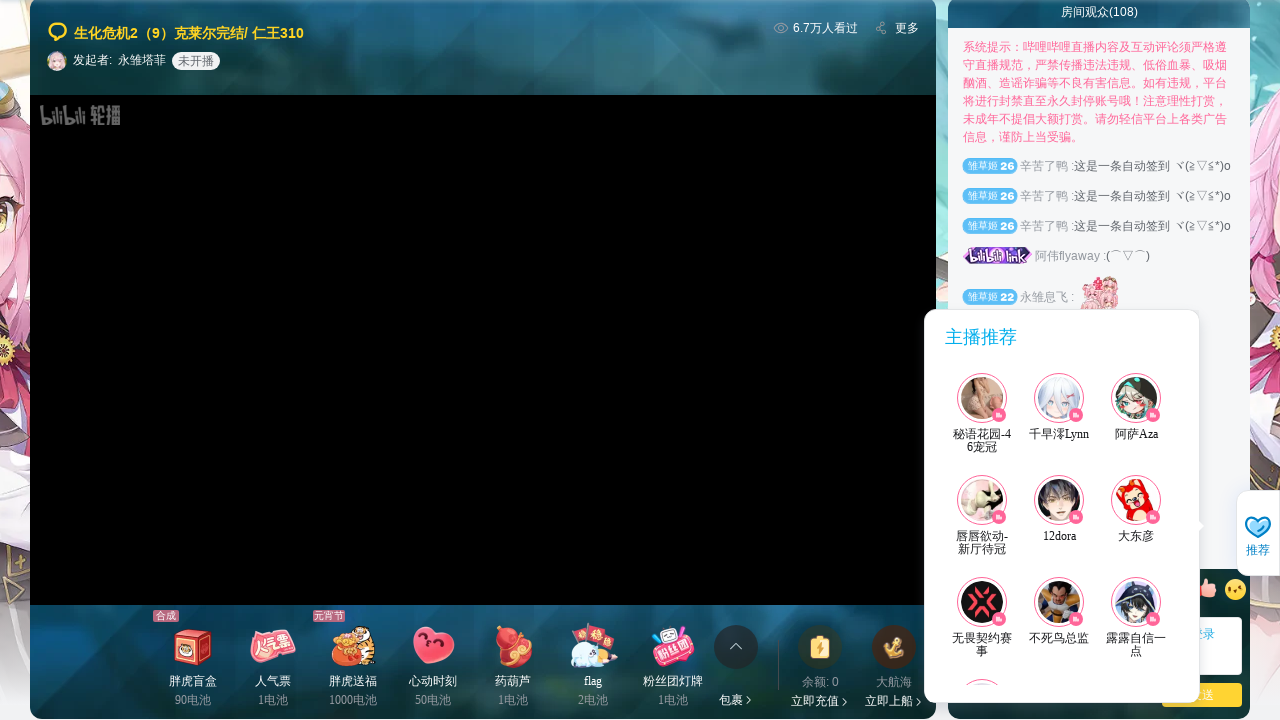

First danmaku item (bullet comment) element loaded
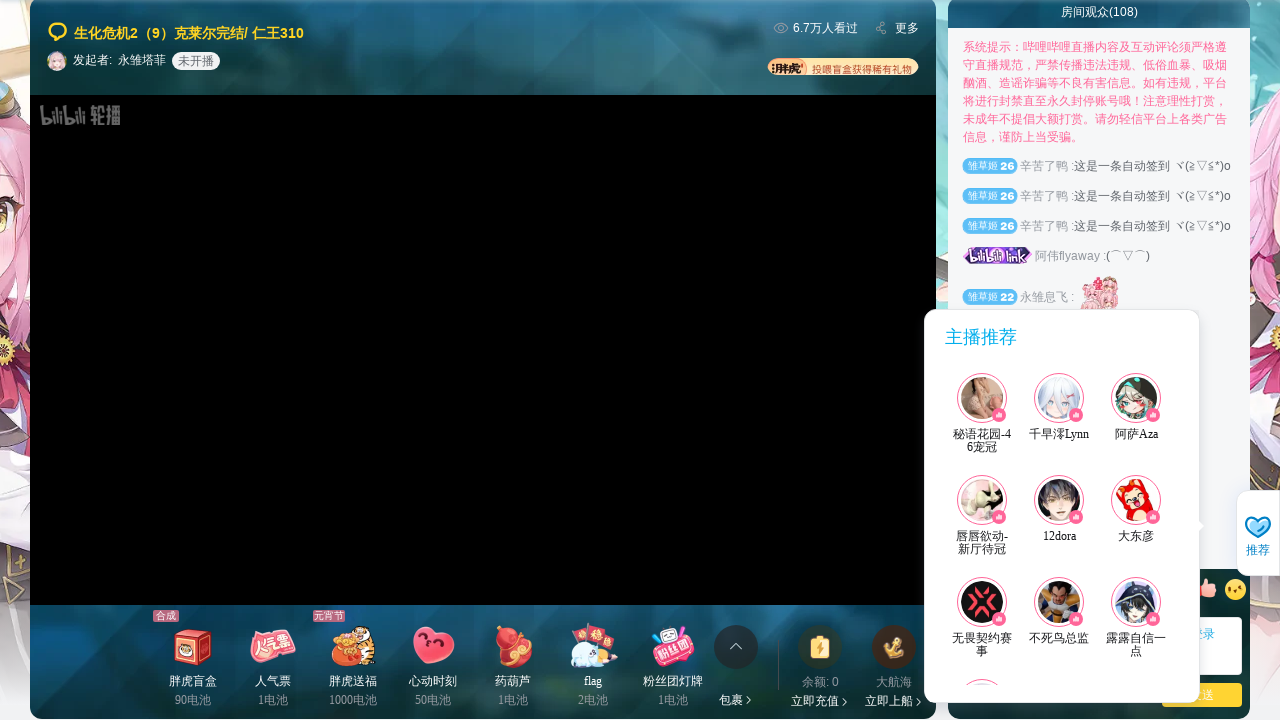

First user name element appeared in chat
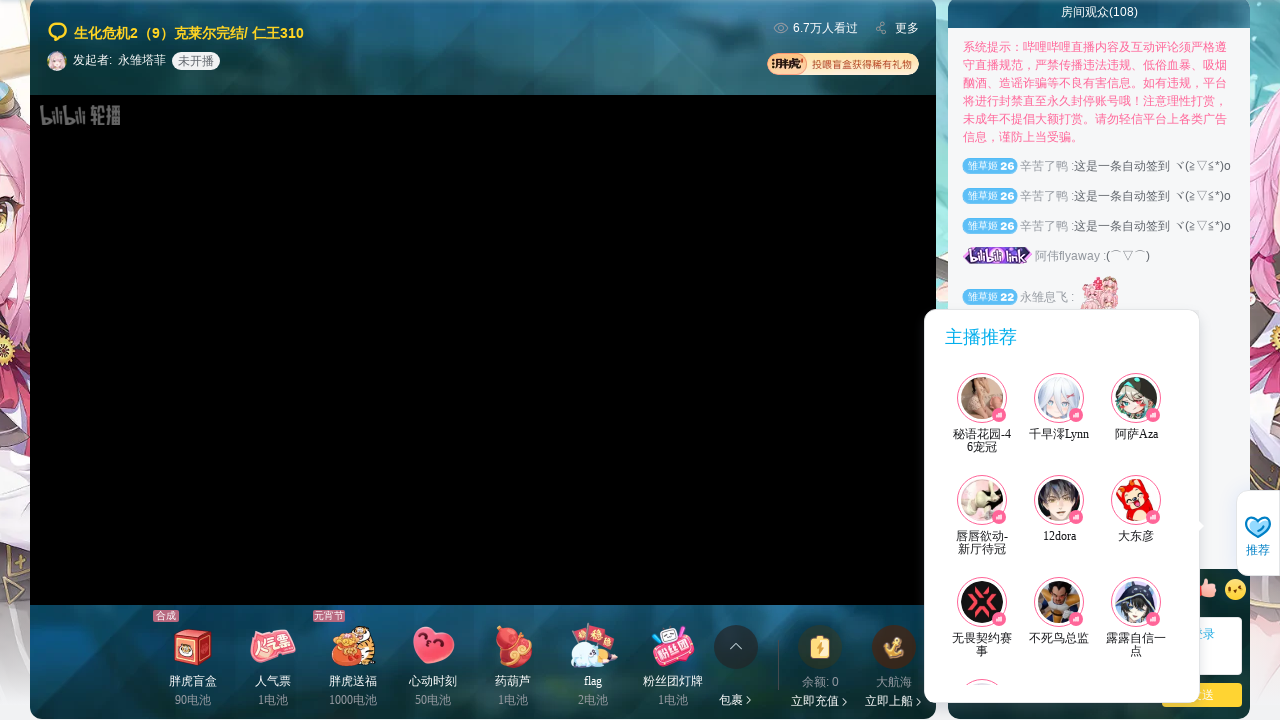

Danmaku content area (right section) loaded
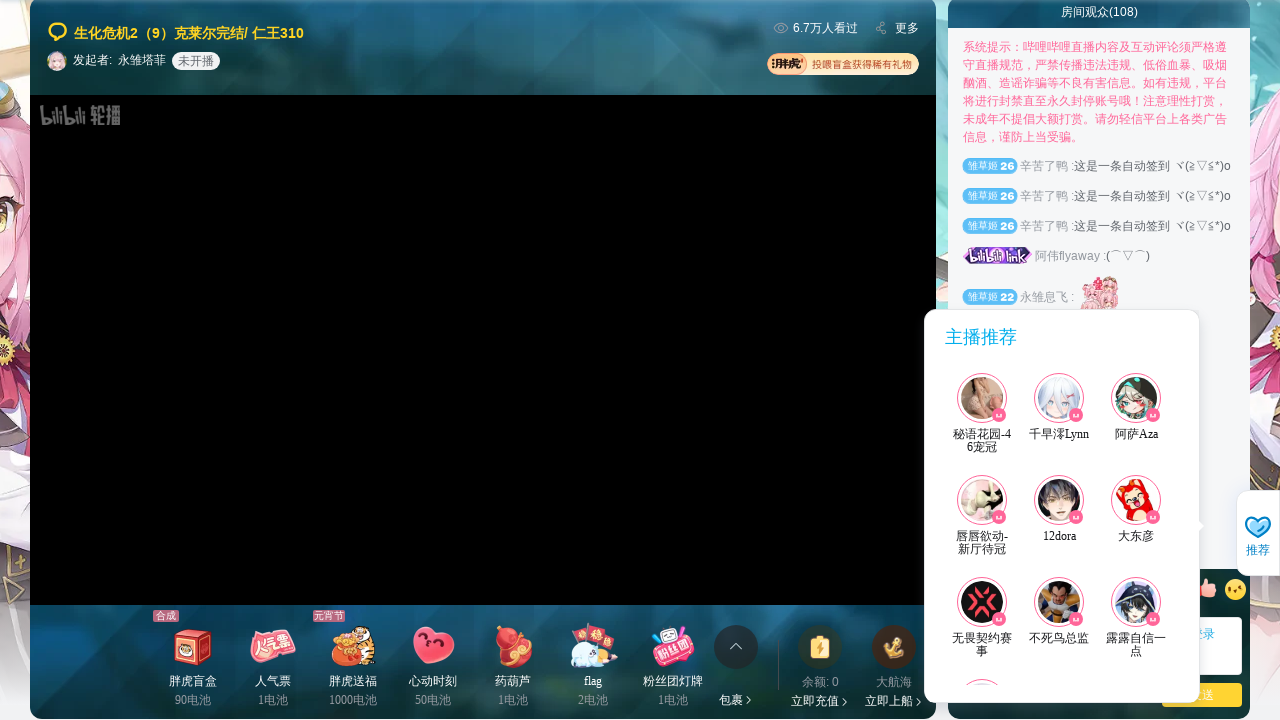

Danmaku left section element loaded
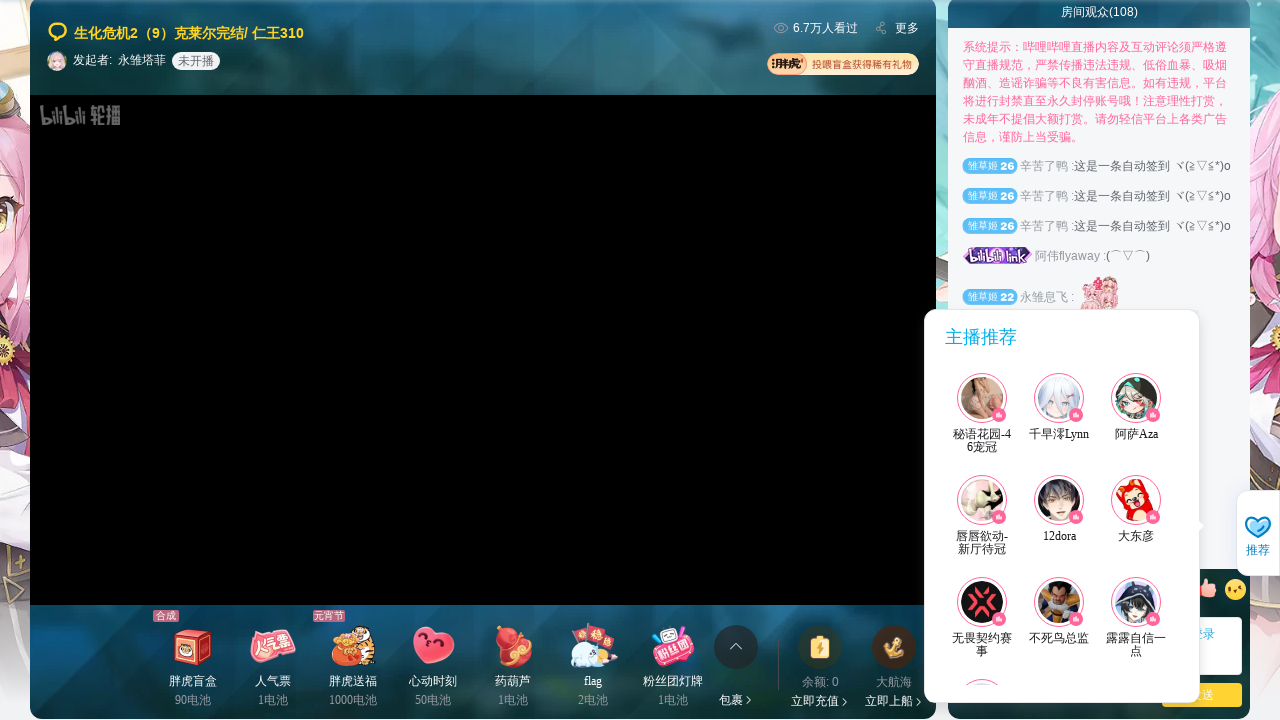

Nickname wrapper element loaded - all chat UI elements verified
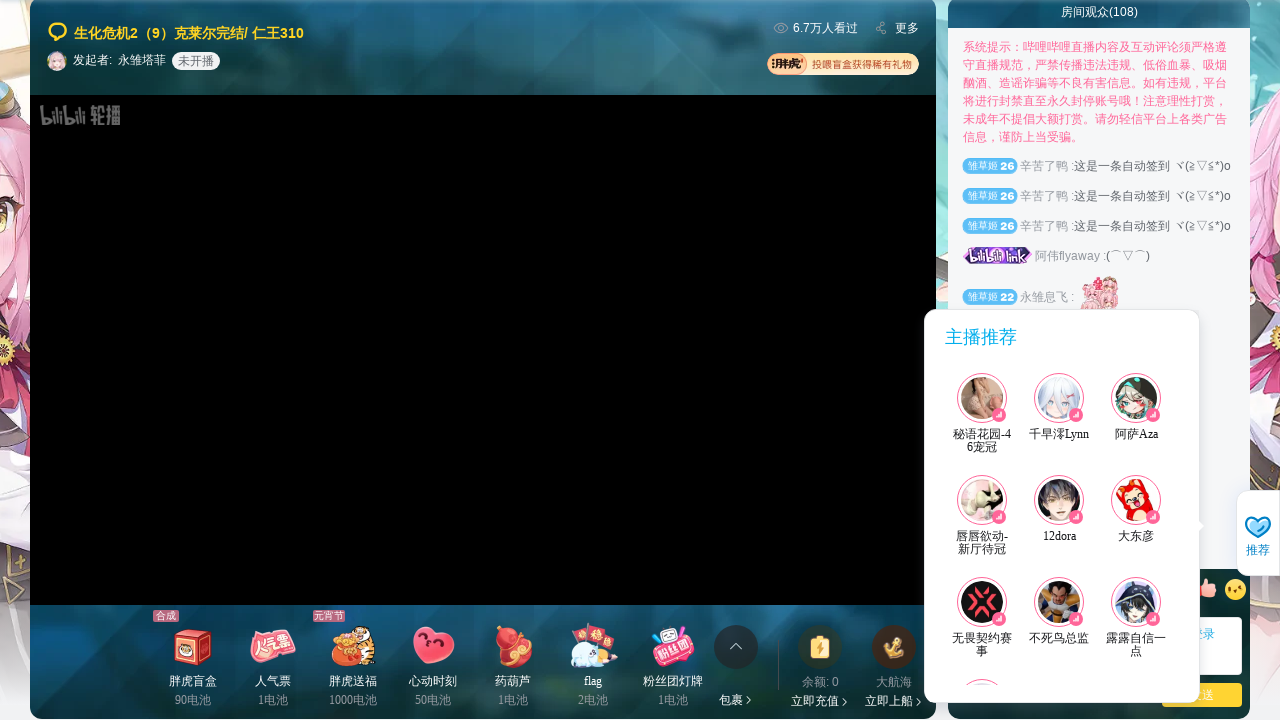

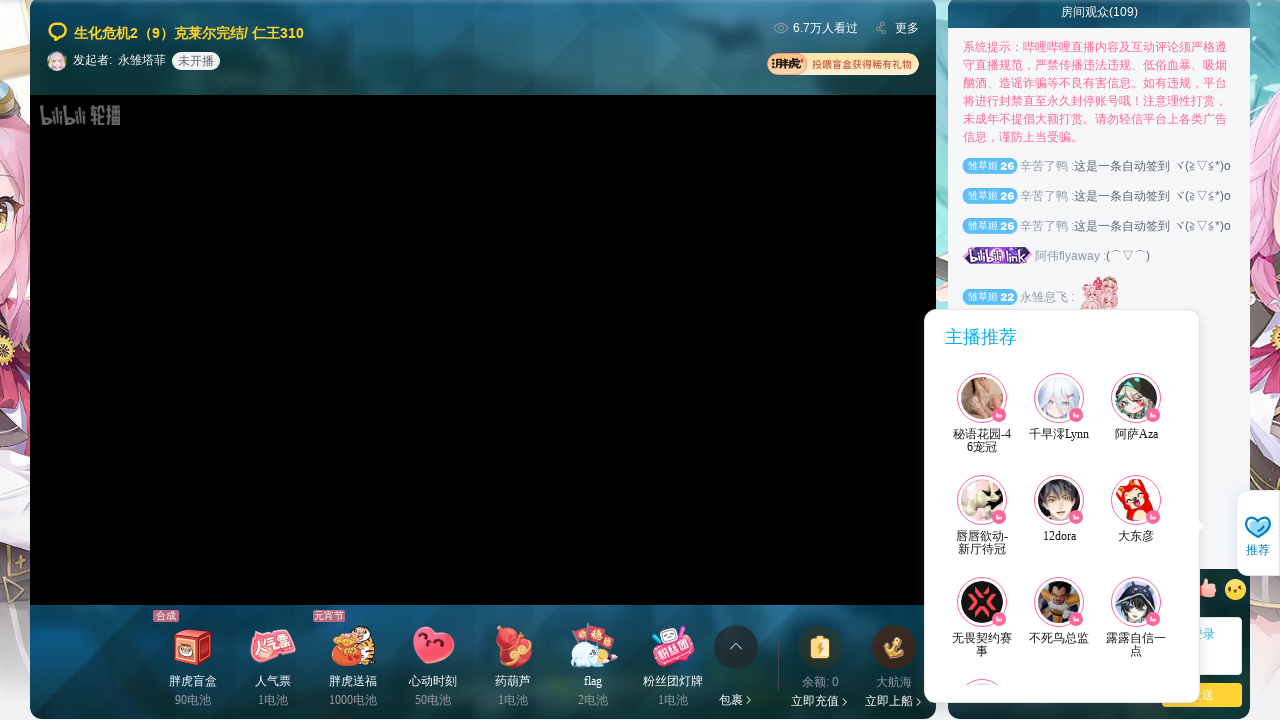